Tests that todo data persists after page reload

Starting URL: https://demo.playwright.dev/todomvc

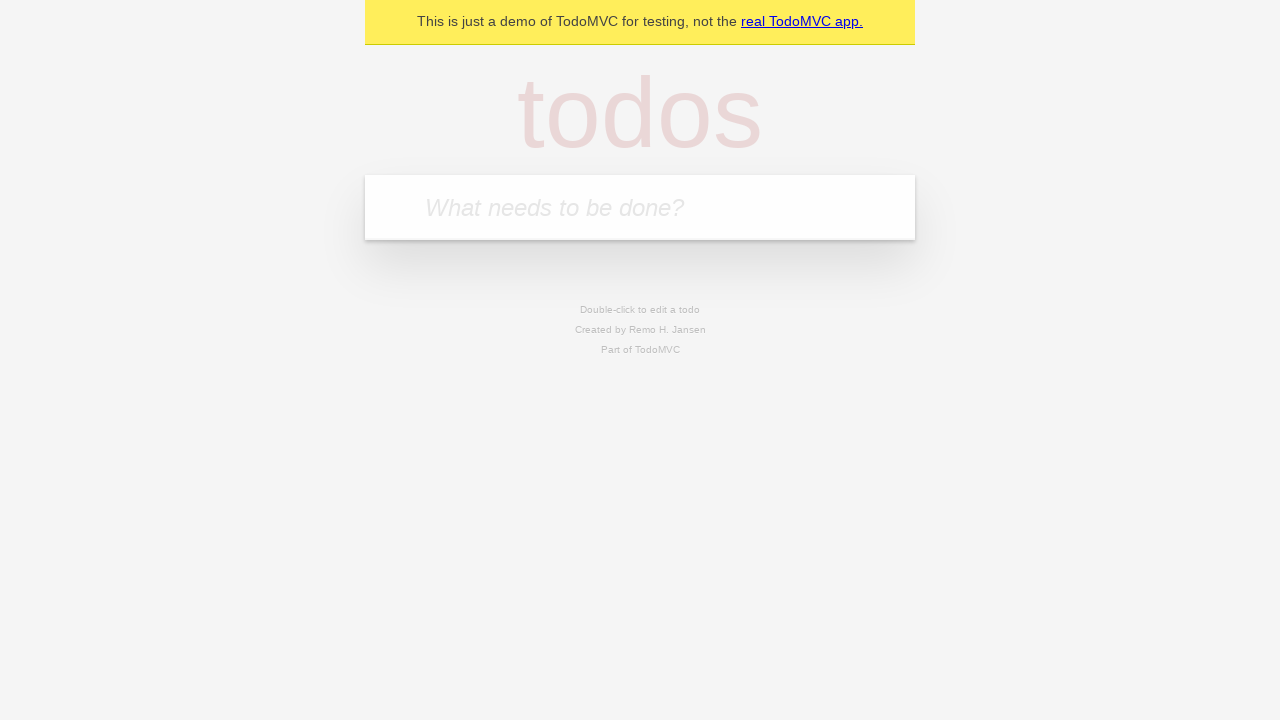

Located the todo input field
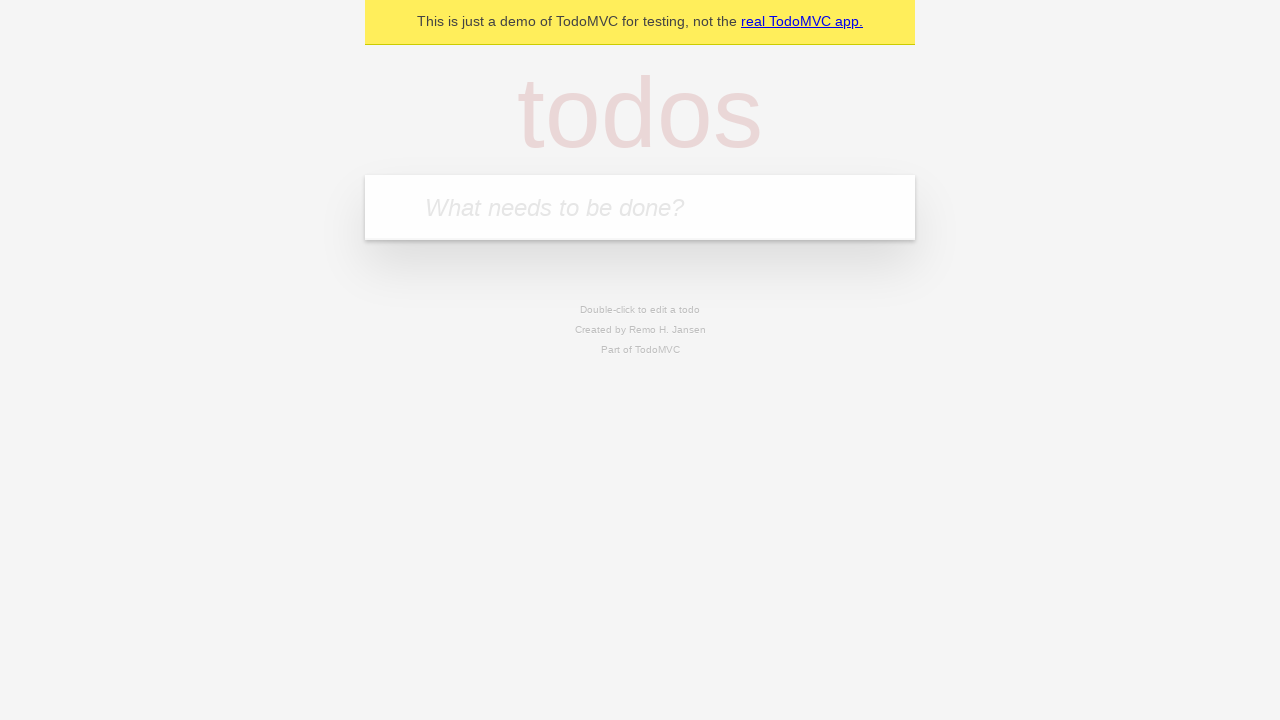

Filled todo input with 'buy some cheese' on internal:attr=[placeholder="What needs to be done?"i]
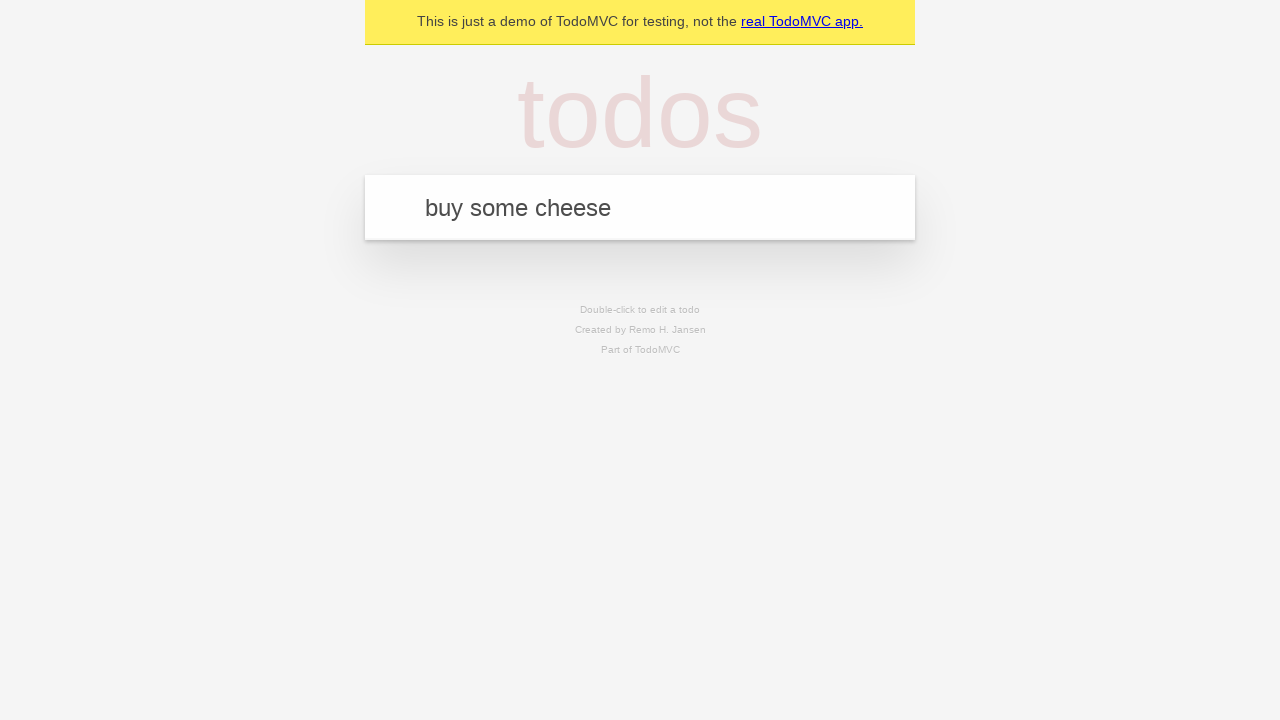

Pressed Enter to create first todo on internal:attr=[placeholder="What needs to be done?"i]
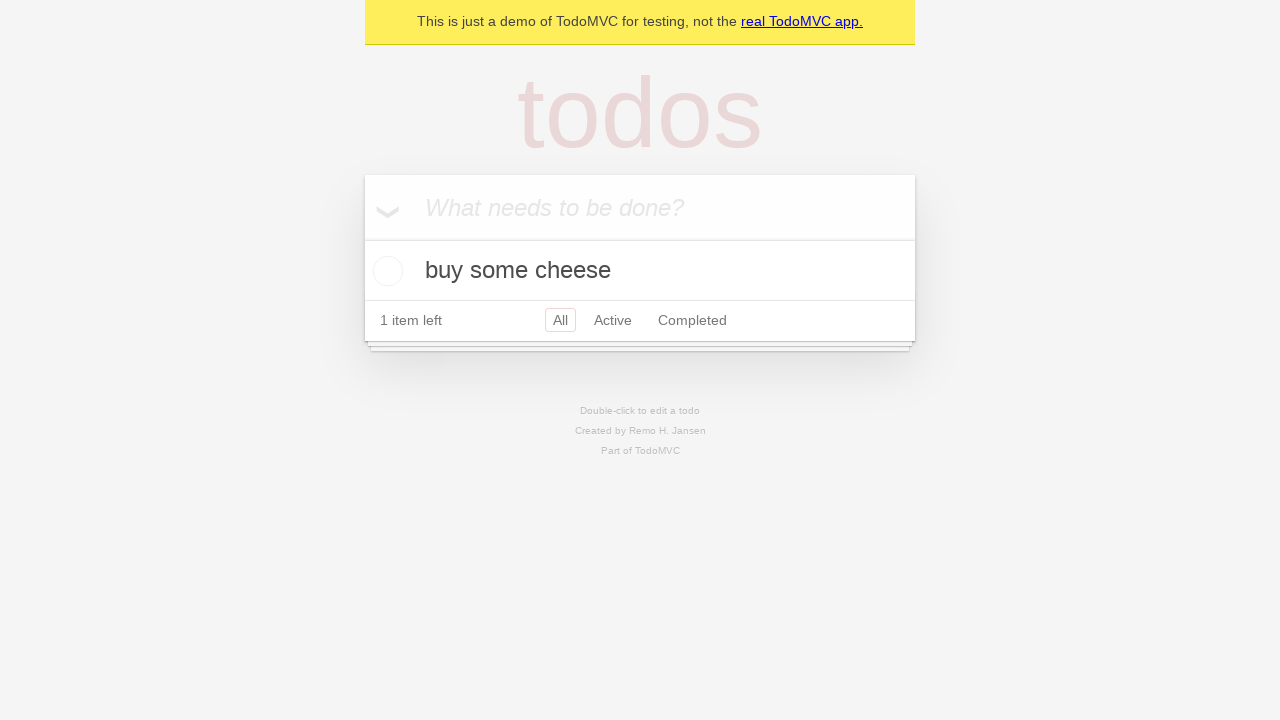

Filled todo input with 'feed the cat' on internal:attr=[placeholder="What needs to be done?"i]
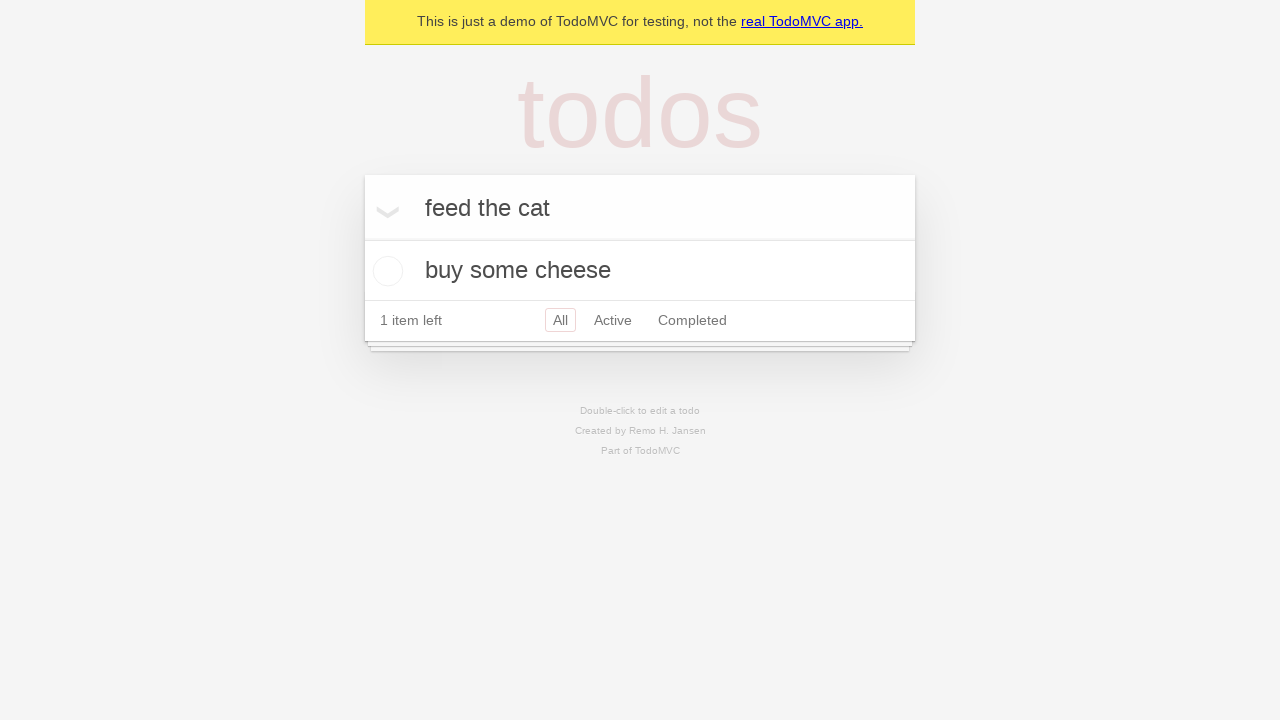

Pressed Enter to create second todo on internal:attr=[placeholder="What needs to be done?"i]
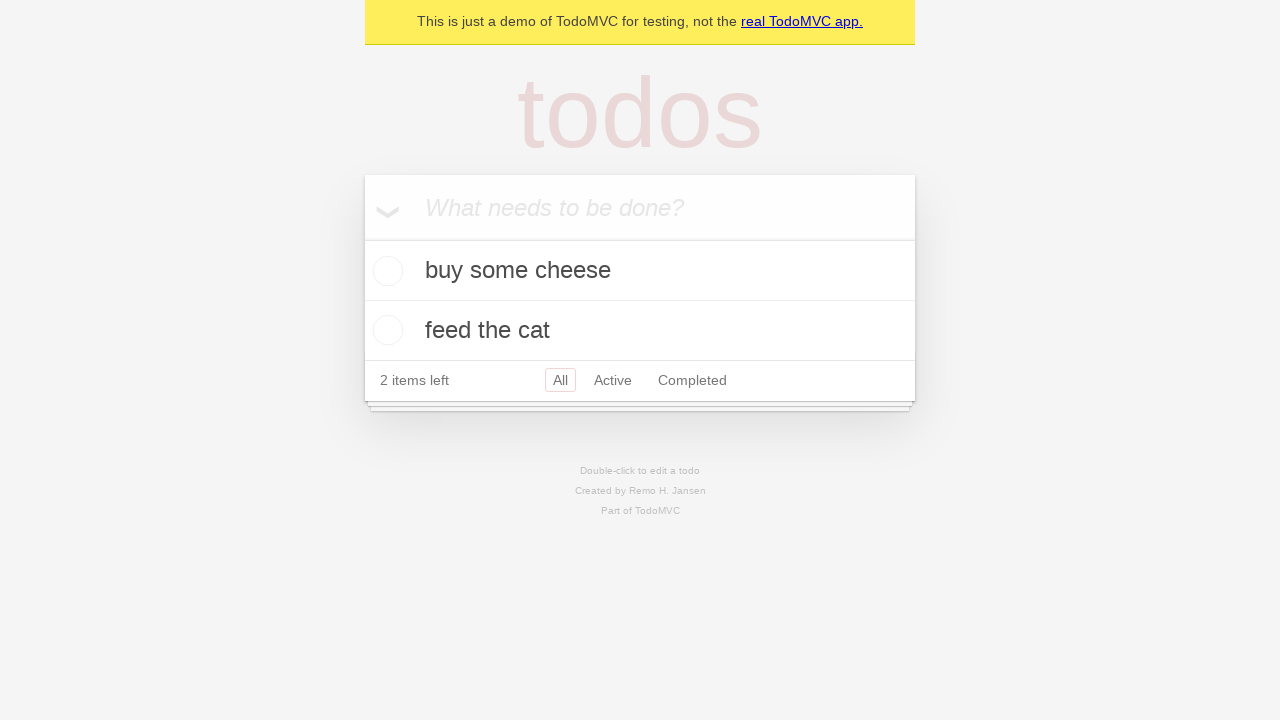

Located all todo items
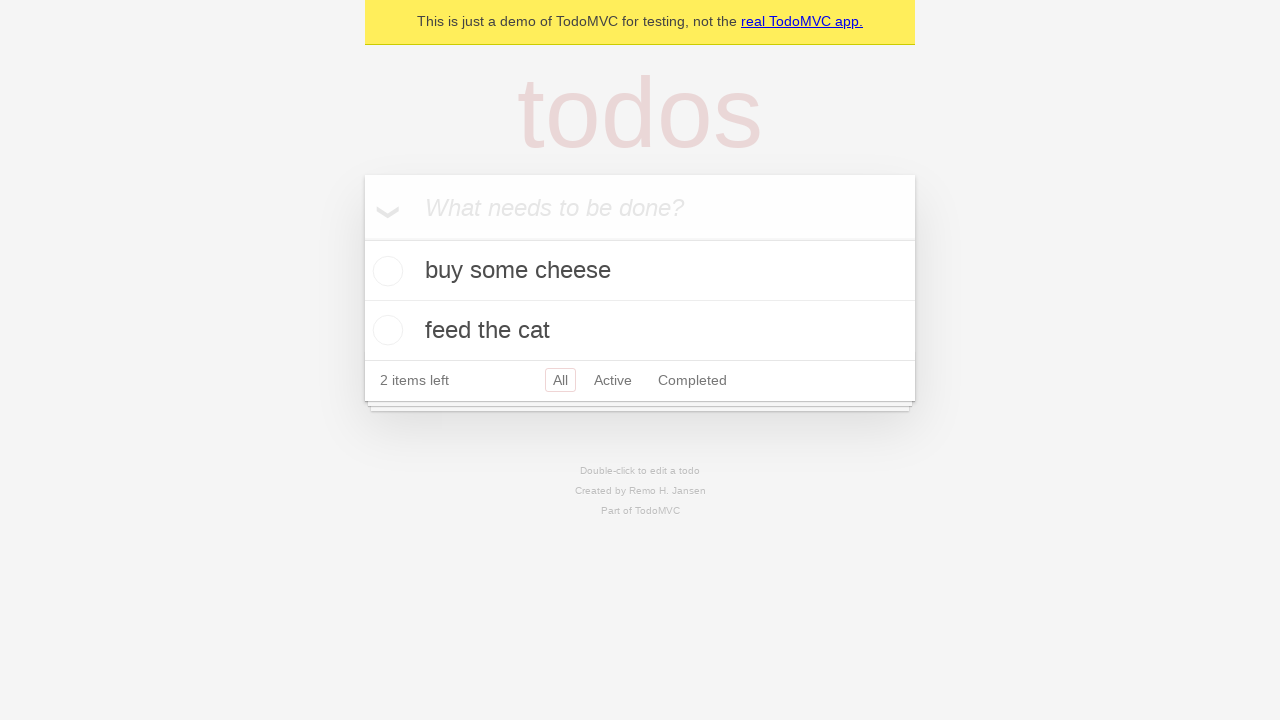

Located checkbox for first todo
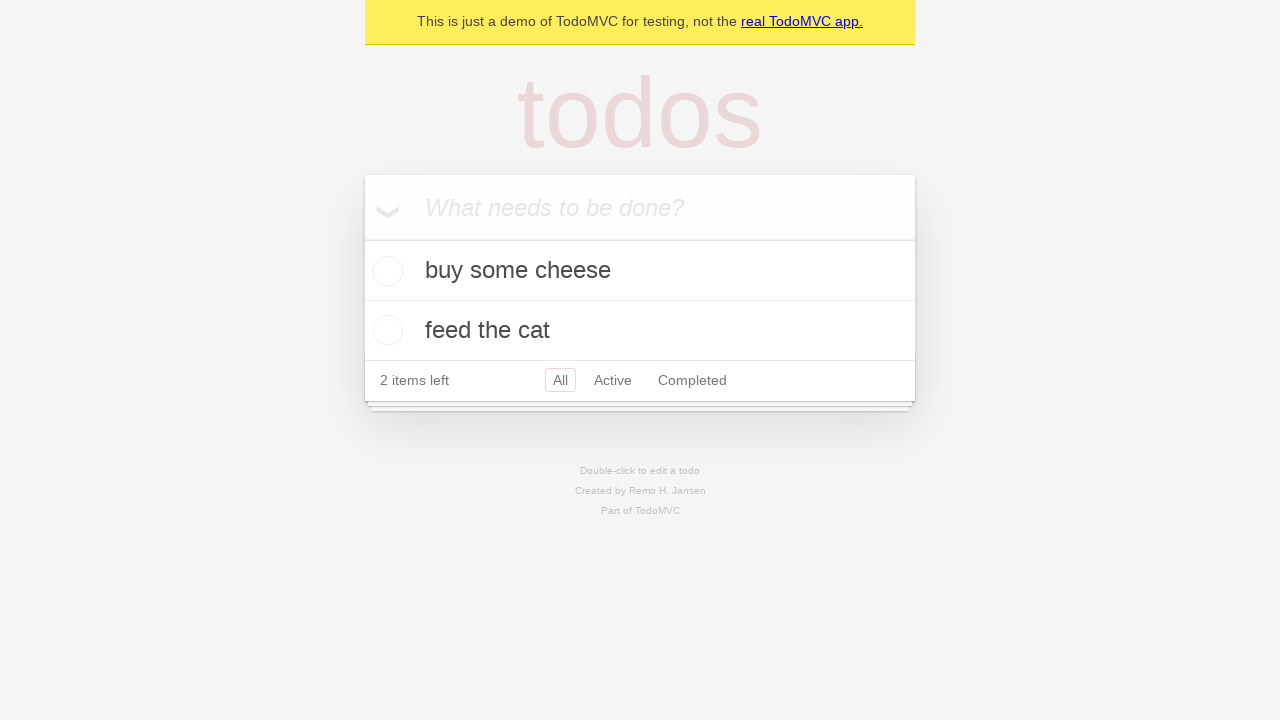

Checked the first todo item at (385, 271) on internal:testid=[data-testid="todo-item"s] >> nth=0 >> internal:role=checkbox
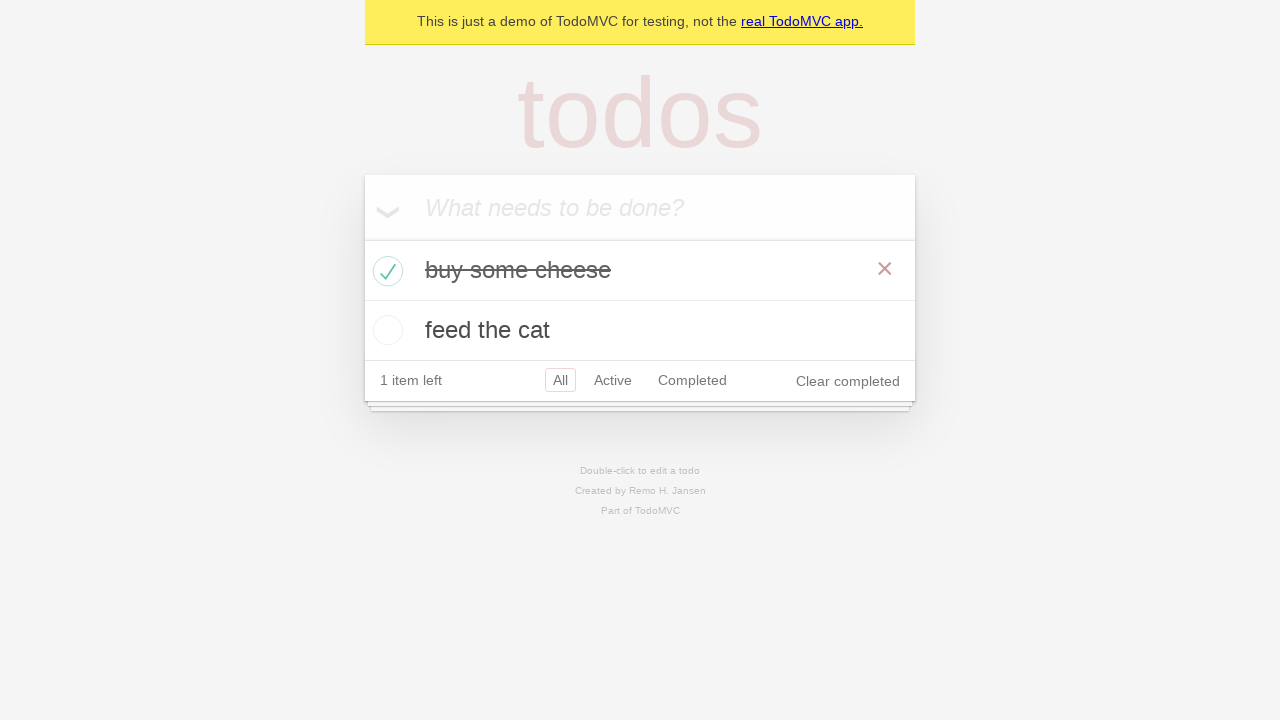

Reloaded the page
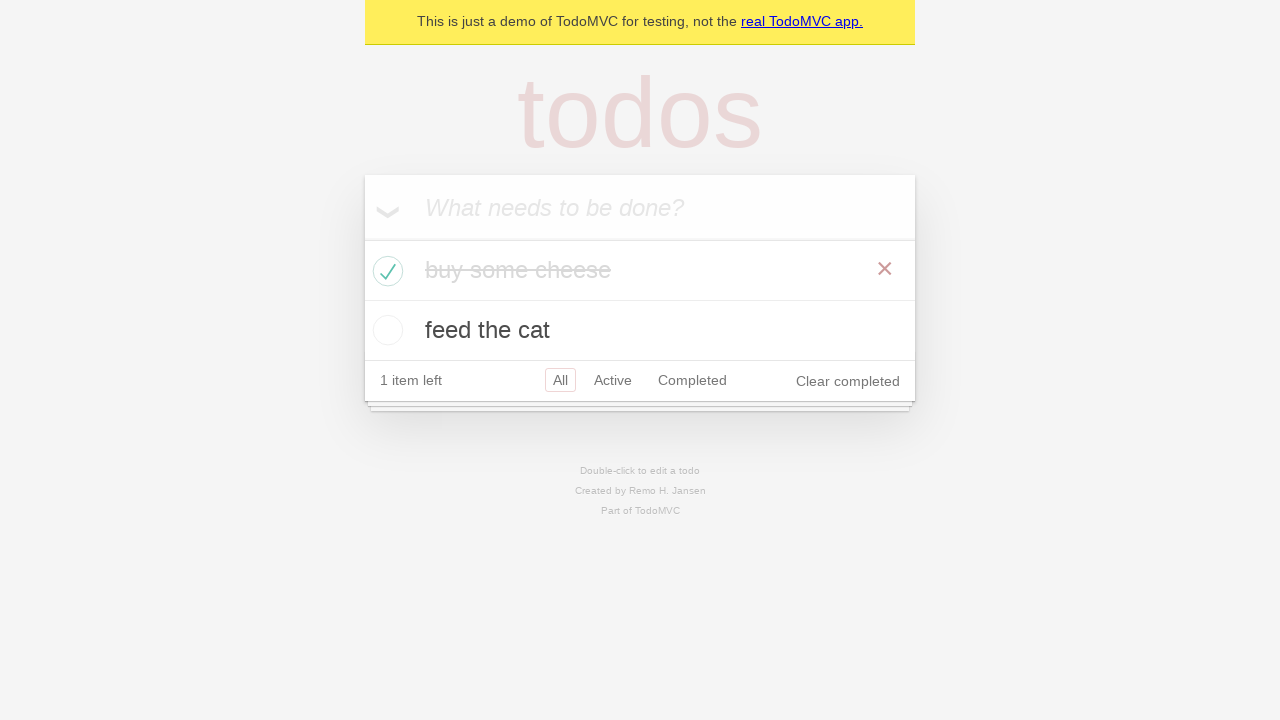

Waited for todo items to reload after page refresh
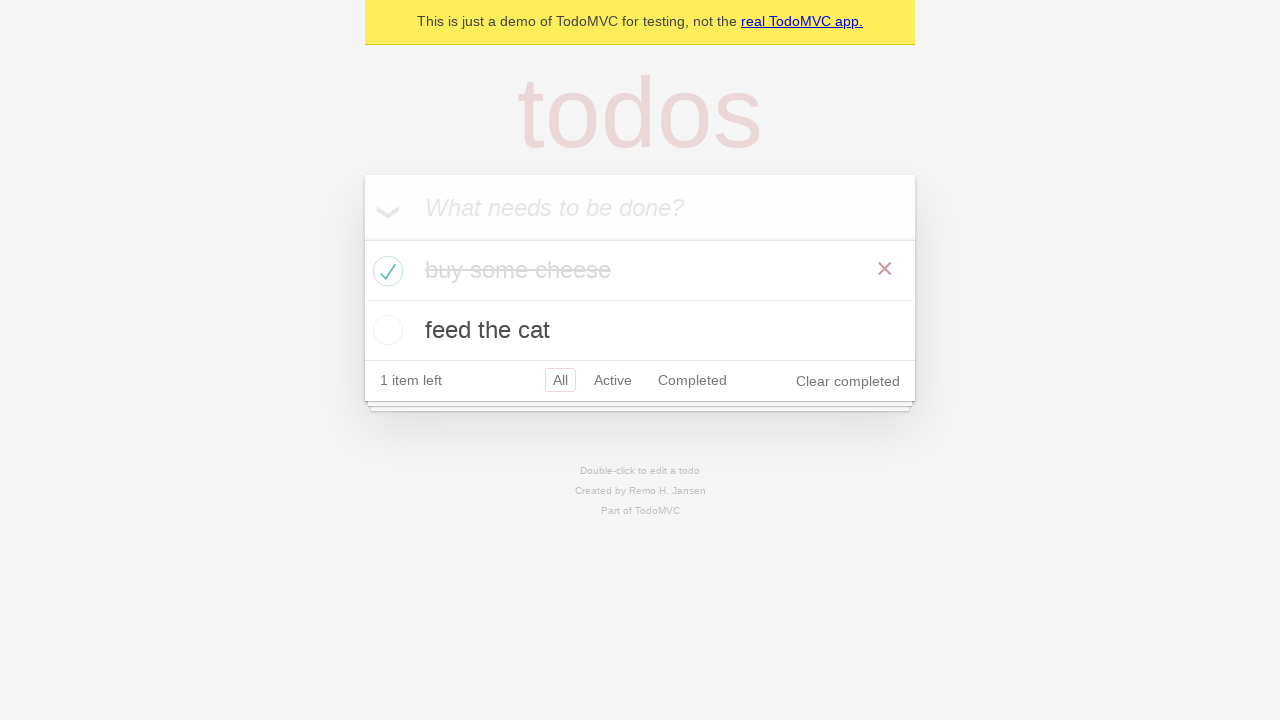

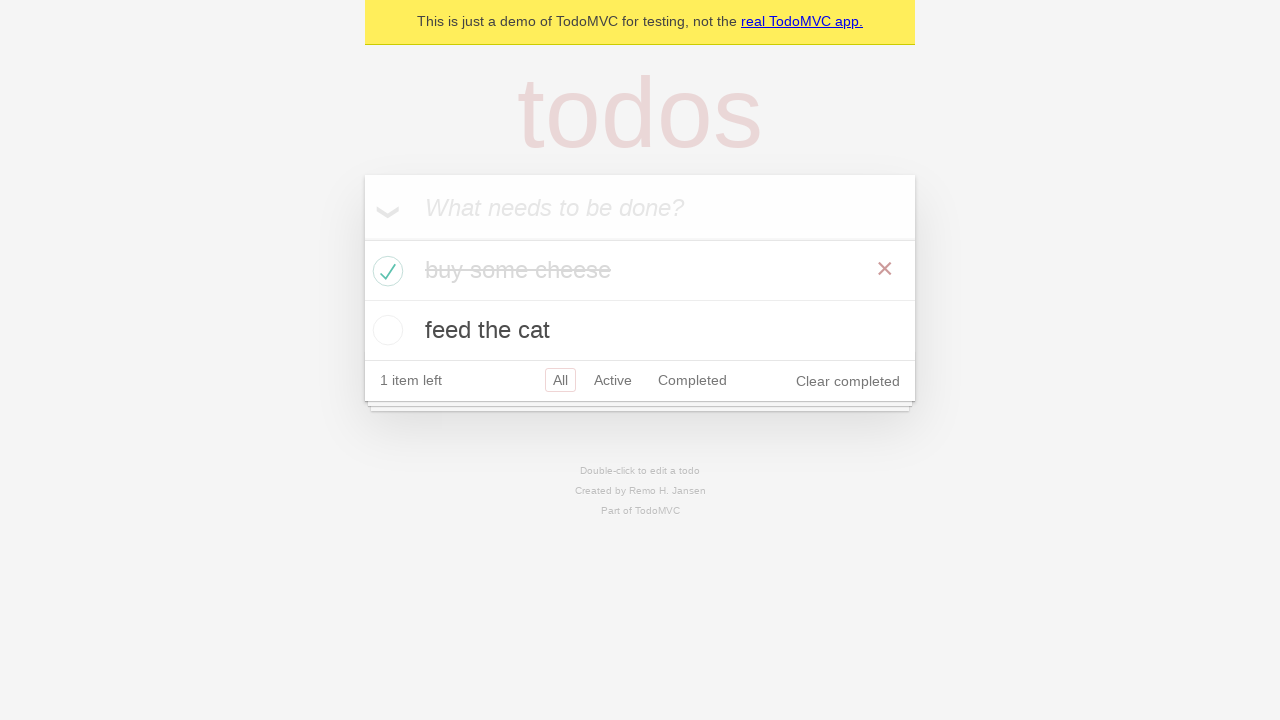